Tests window handling functionality by opening a new window, verifying content in both windows, and switching between them

Starting URL: https://the-internet.herokuapp.com/windows

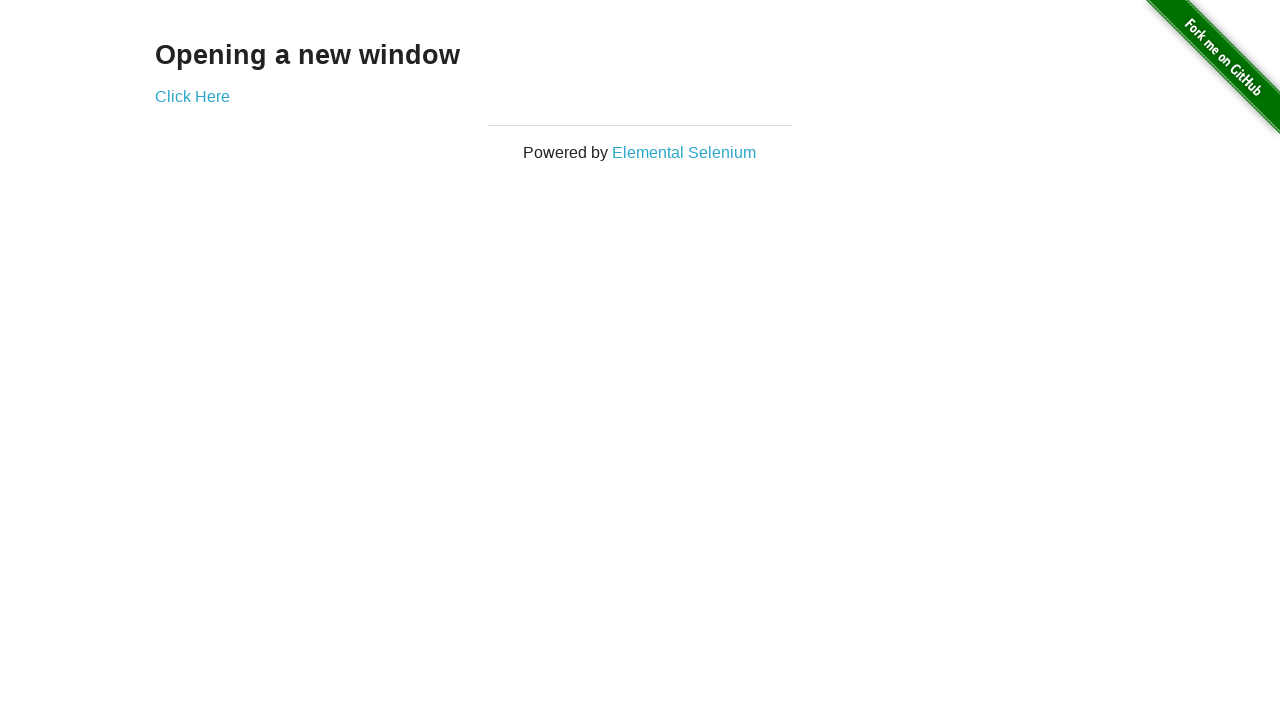

Located h3 heading element on main page
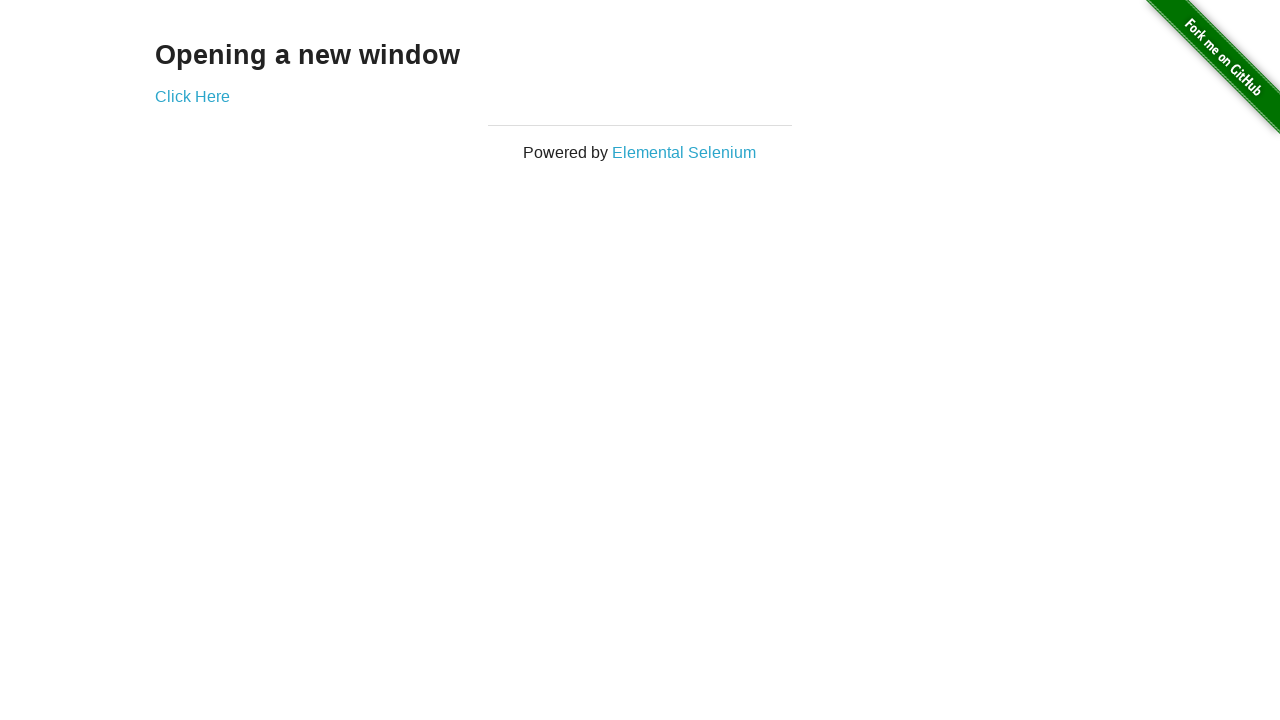

Verified h3 heading contains 'Opening a new window'
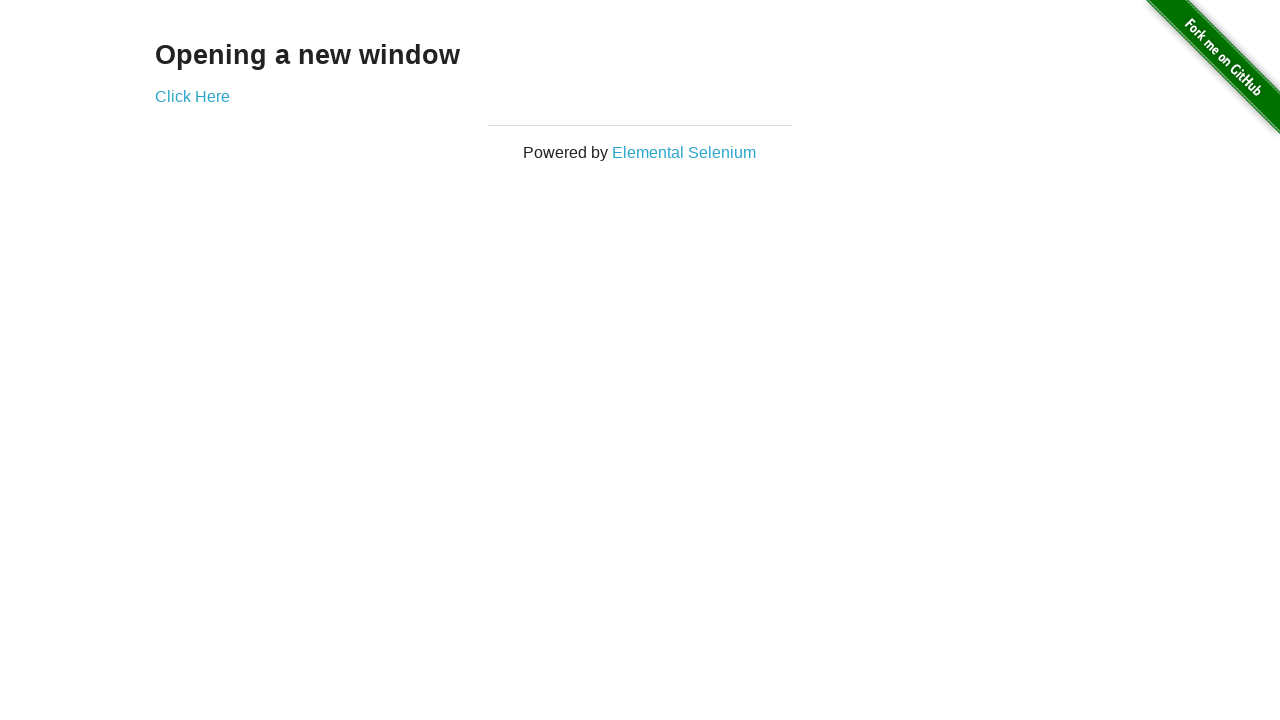

Verified page title is 'The Internet'
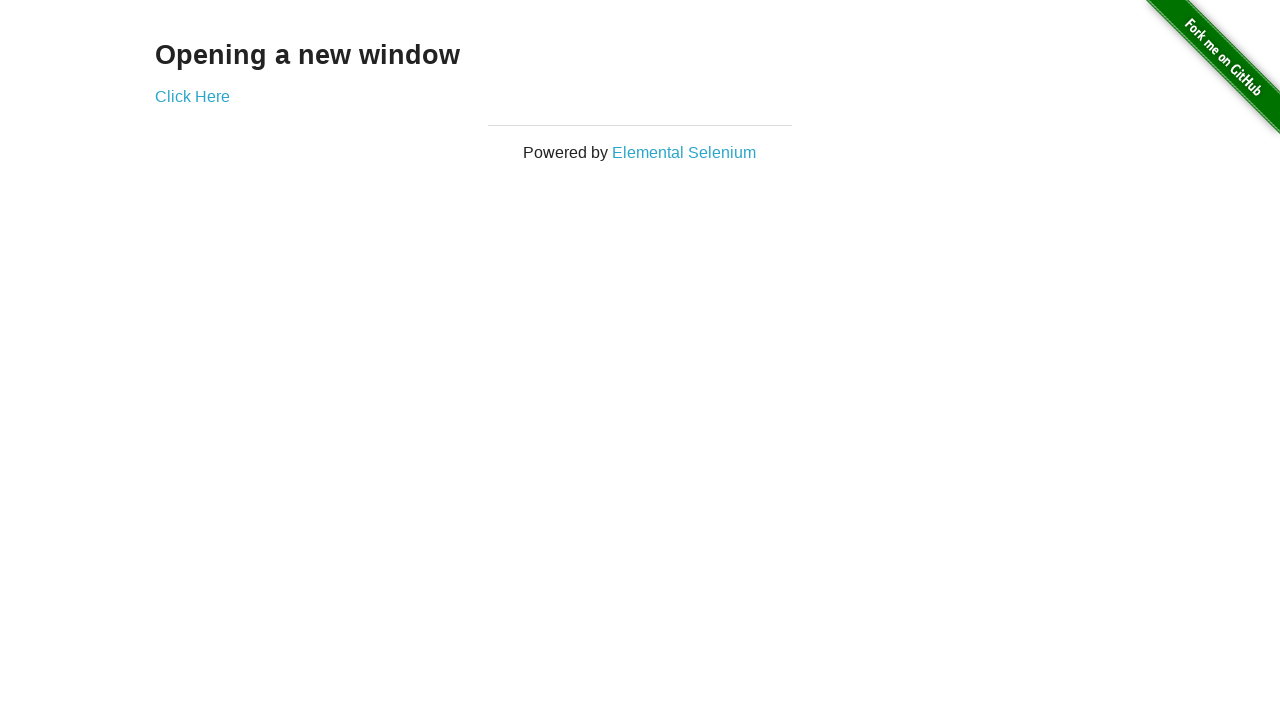

Clicked 'Click Here' link to open new window at (192, 96) on text=Click Here
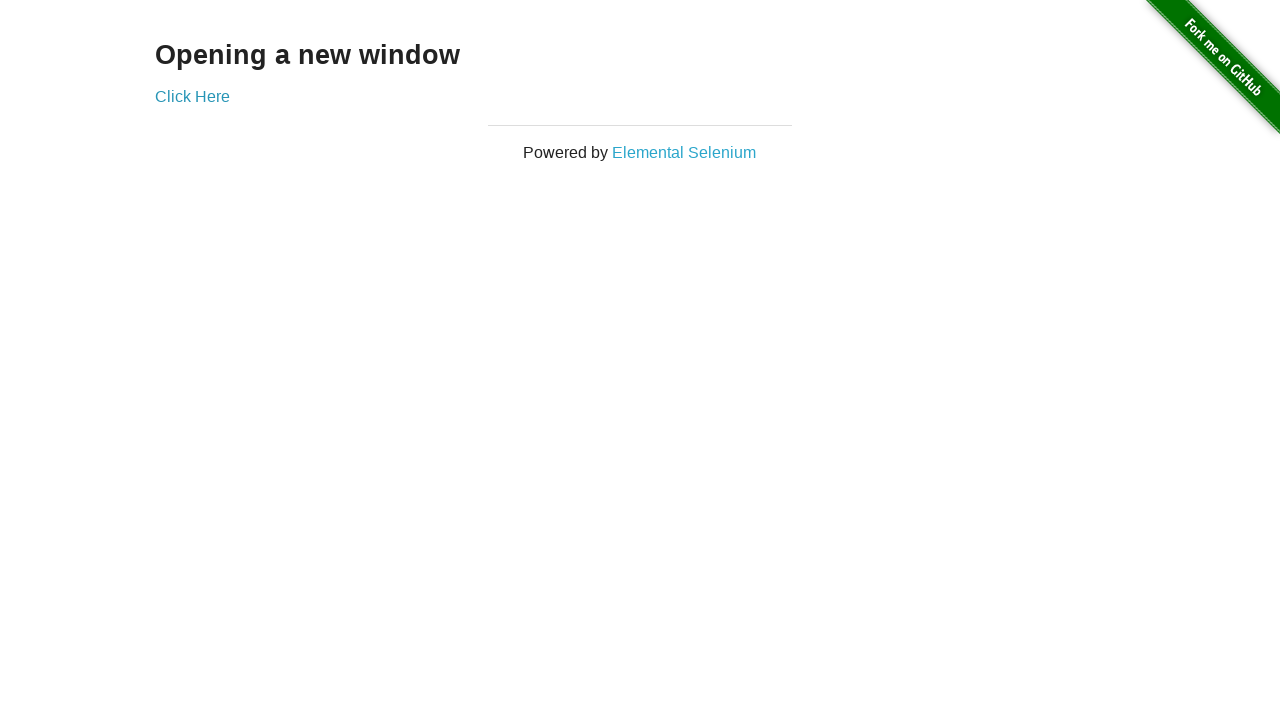

New window opened and captured
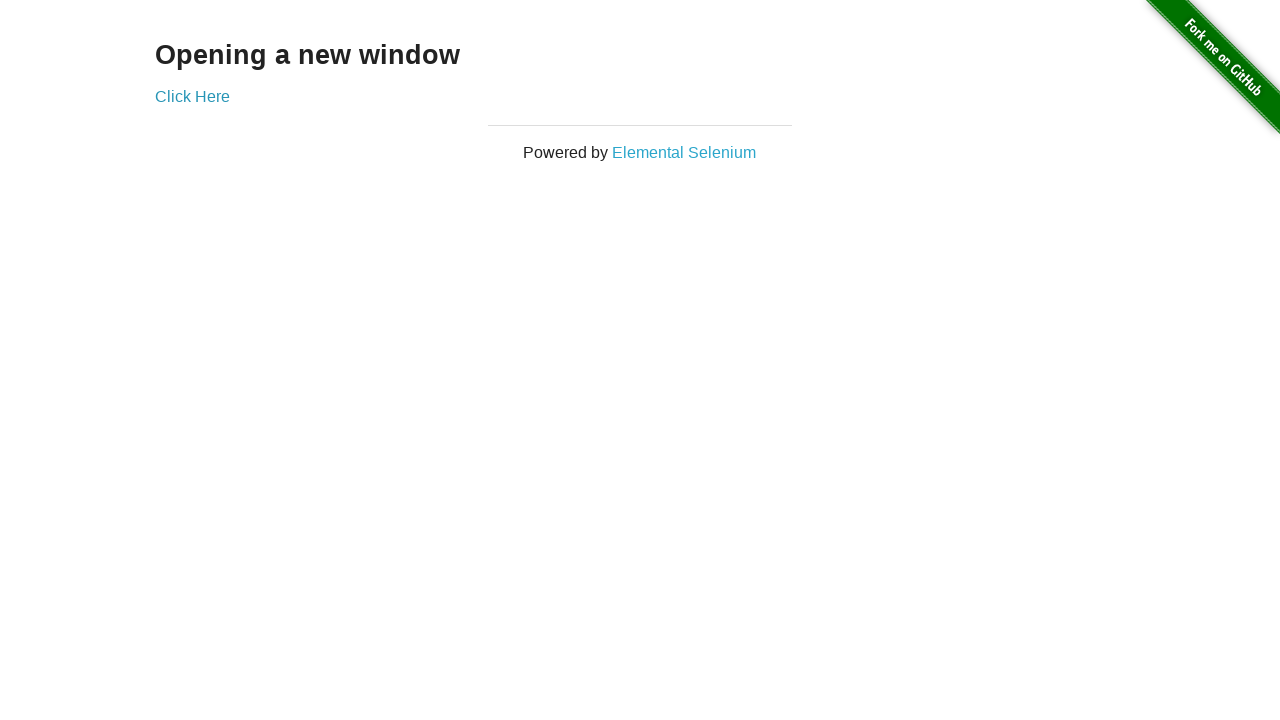

Verified new window title is 'New Window'
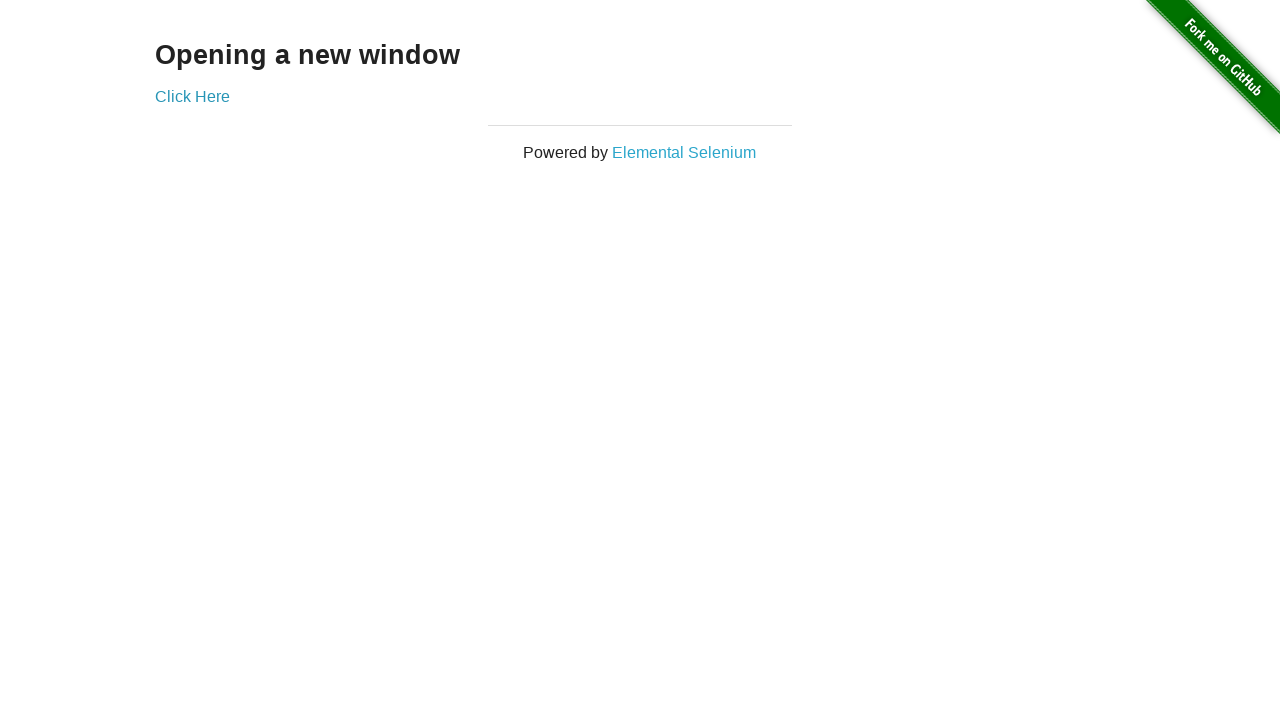

Located h3 heading element in new window
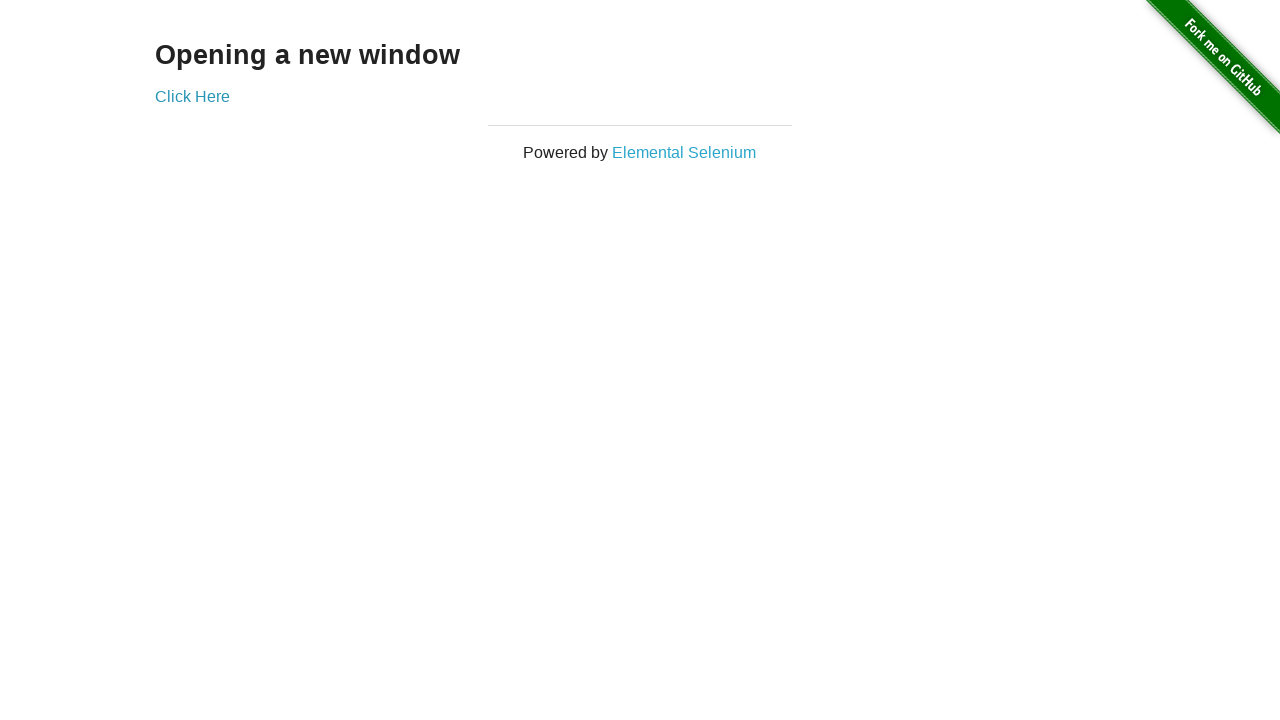

Verified h3 heading in new window contains 'New Window'
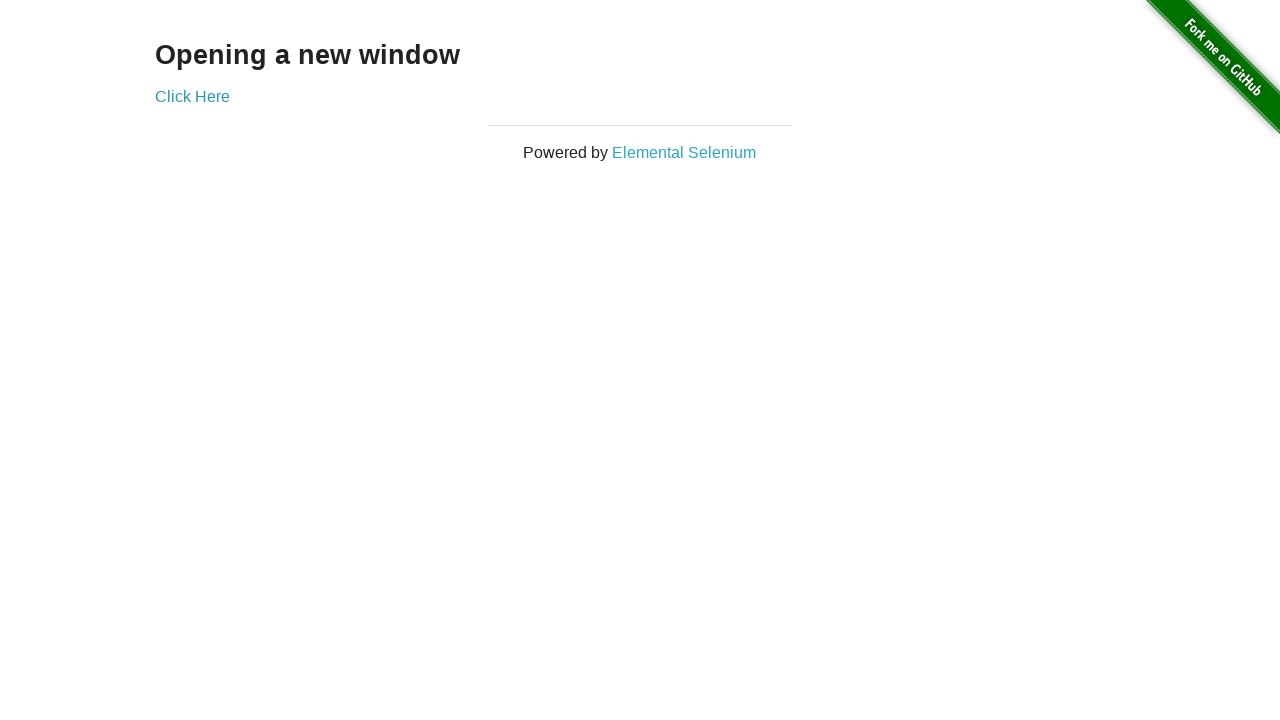

Switched back to original window and verified title is 'The Internet'
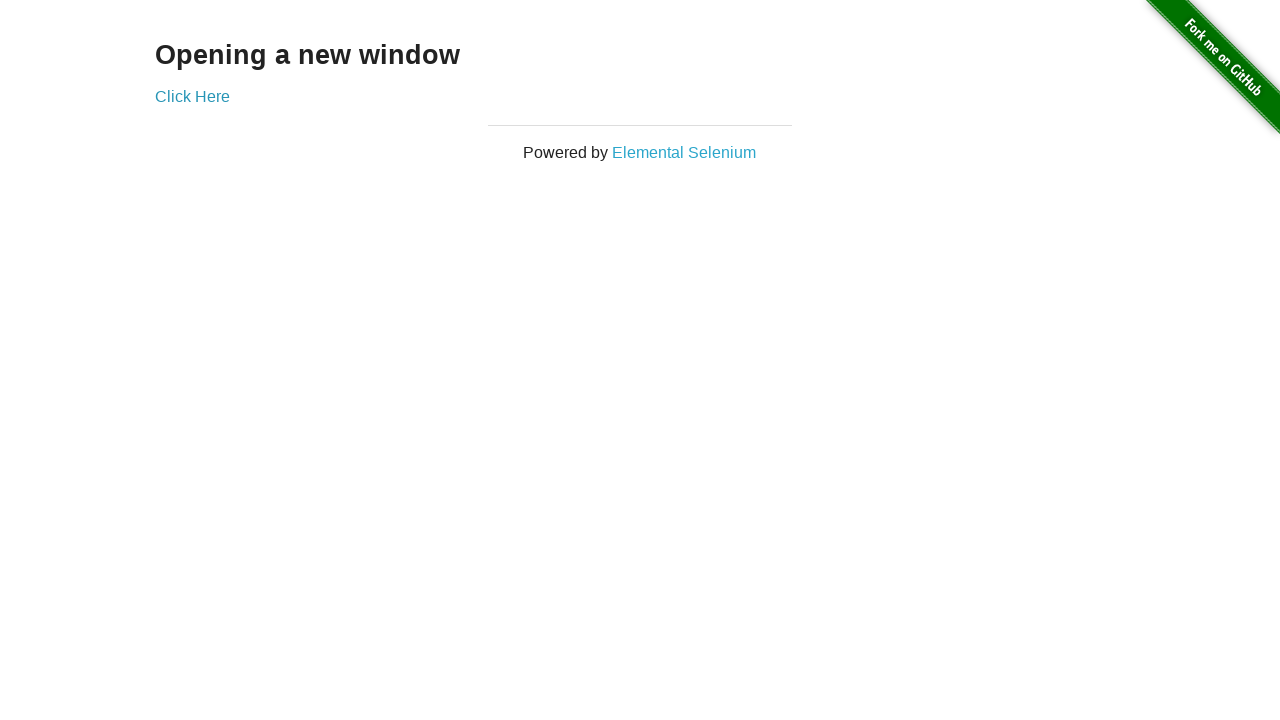

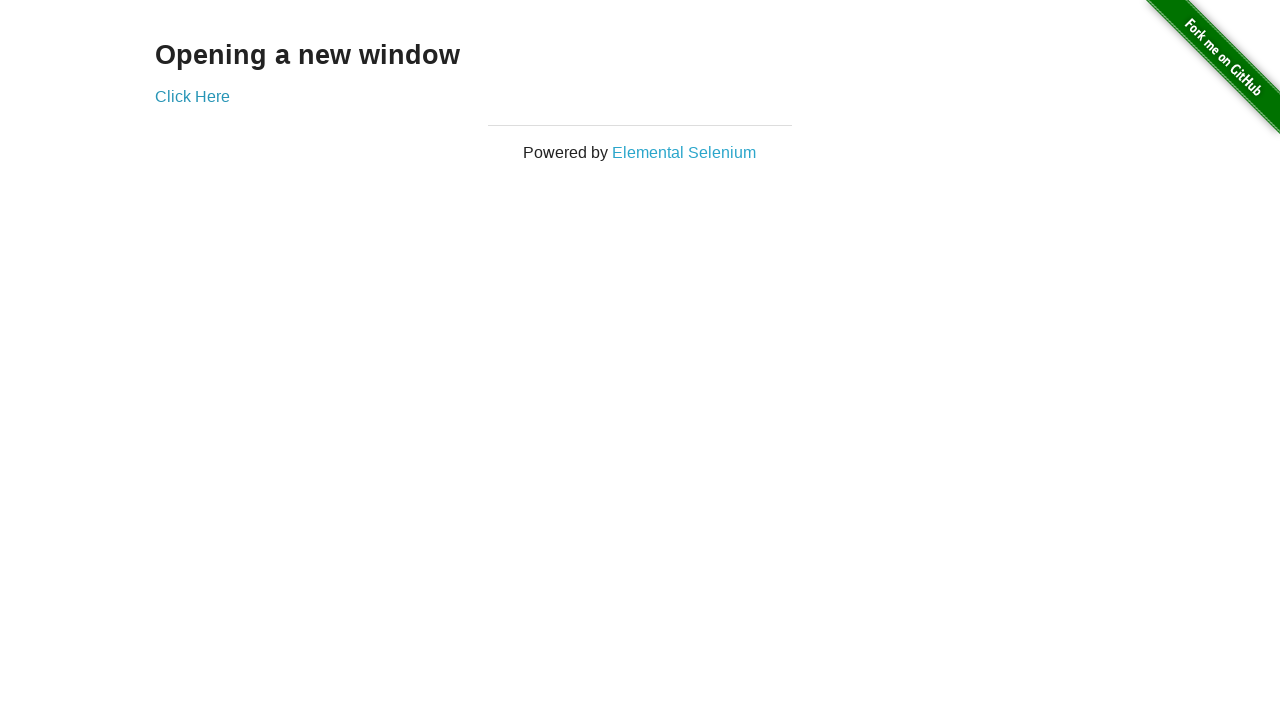